Tests navigation through a QA testing shop website by clicking the "Testing" link, switching to the new window that opens, then clicking on "Radio Button" and verifying the page title contains "Radio Button".

Starting URL: https://shop.qaautomationlabs.com/index.php

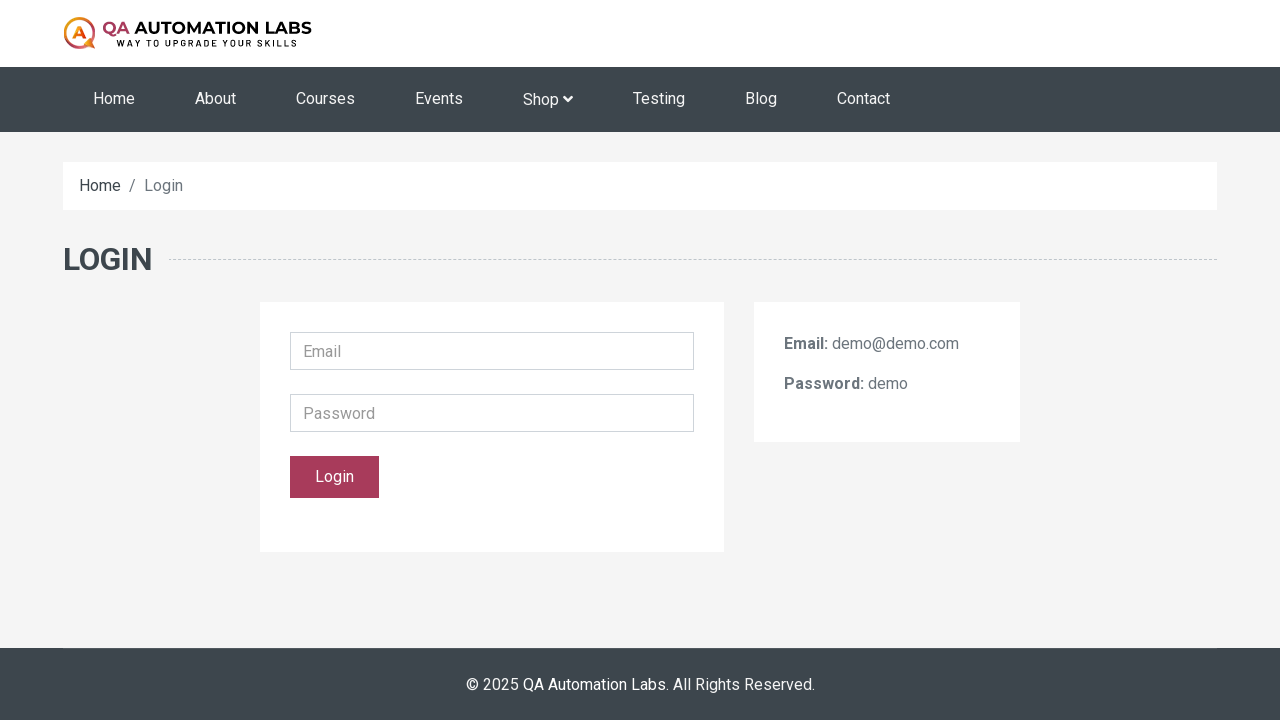

Clicked on 'Testing' link at (659, 100) on xpath=//a[text()='Testing']
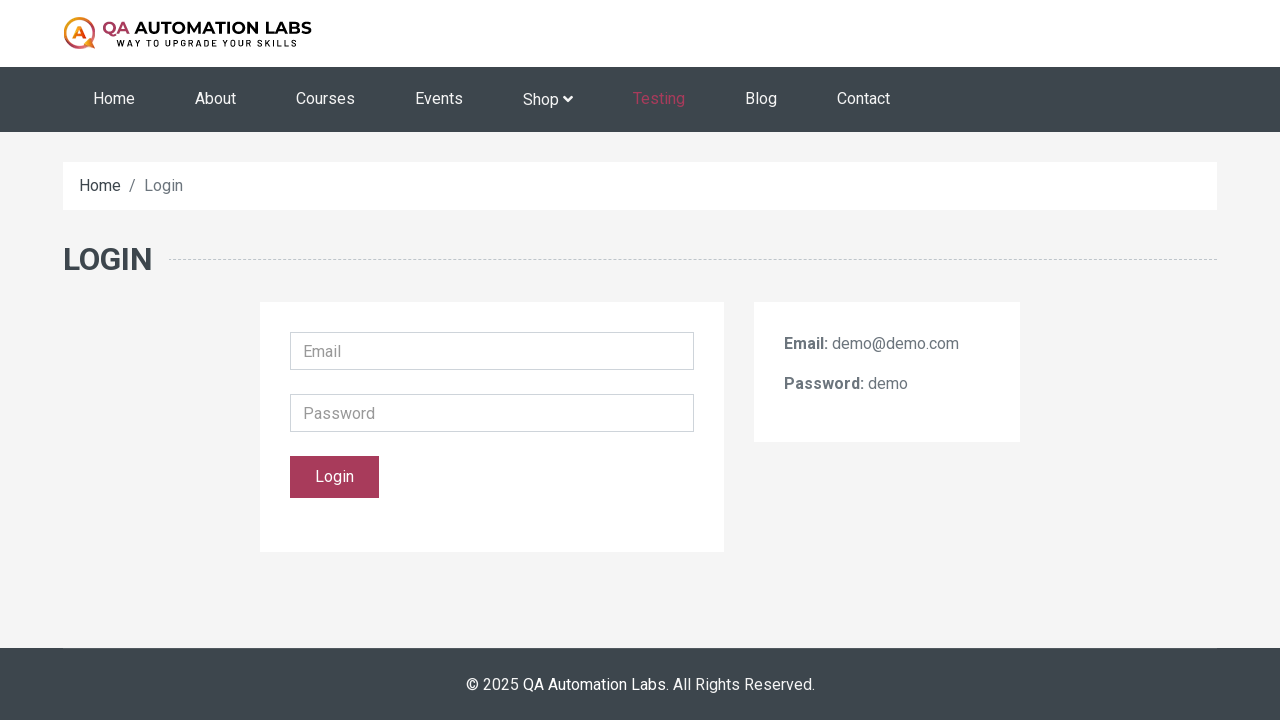

Clicked on 'Testing' link to trigger new page opening at (659, 100) on xpath=//a[text()='Testing']
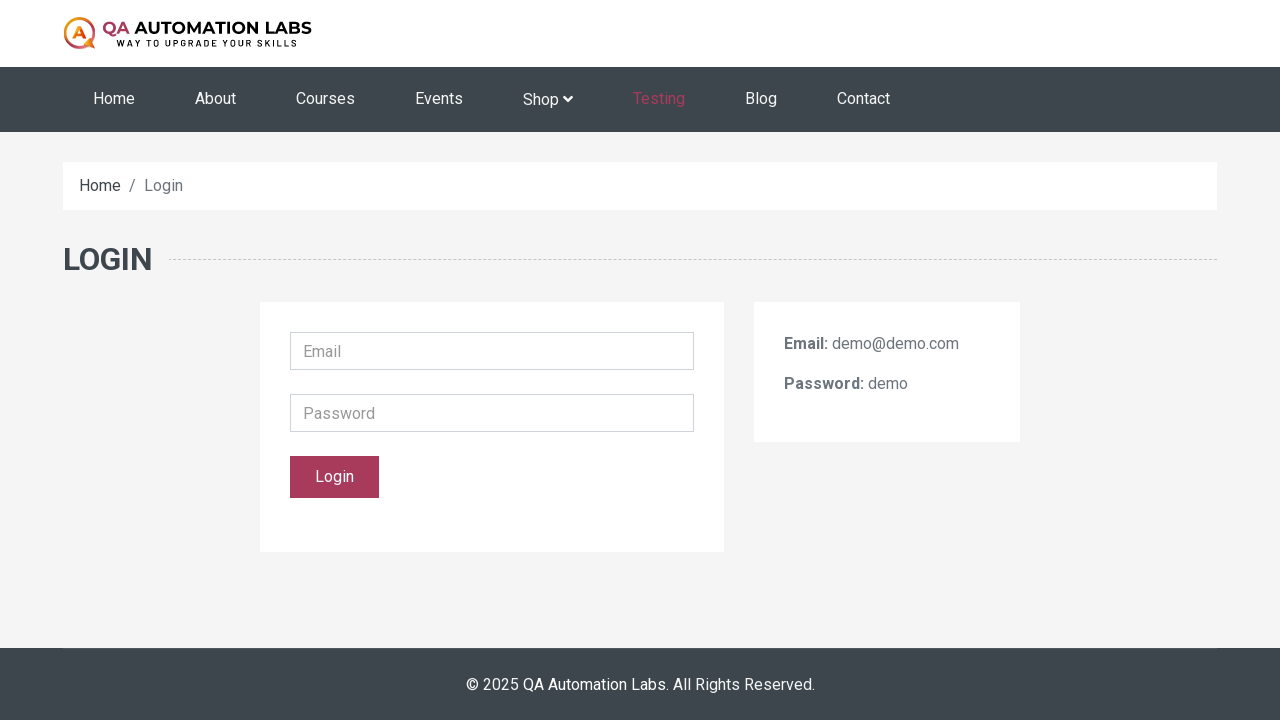

New page/popup opened and captured
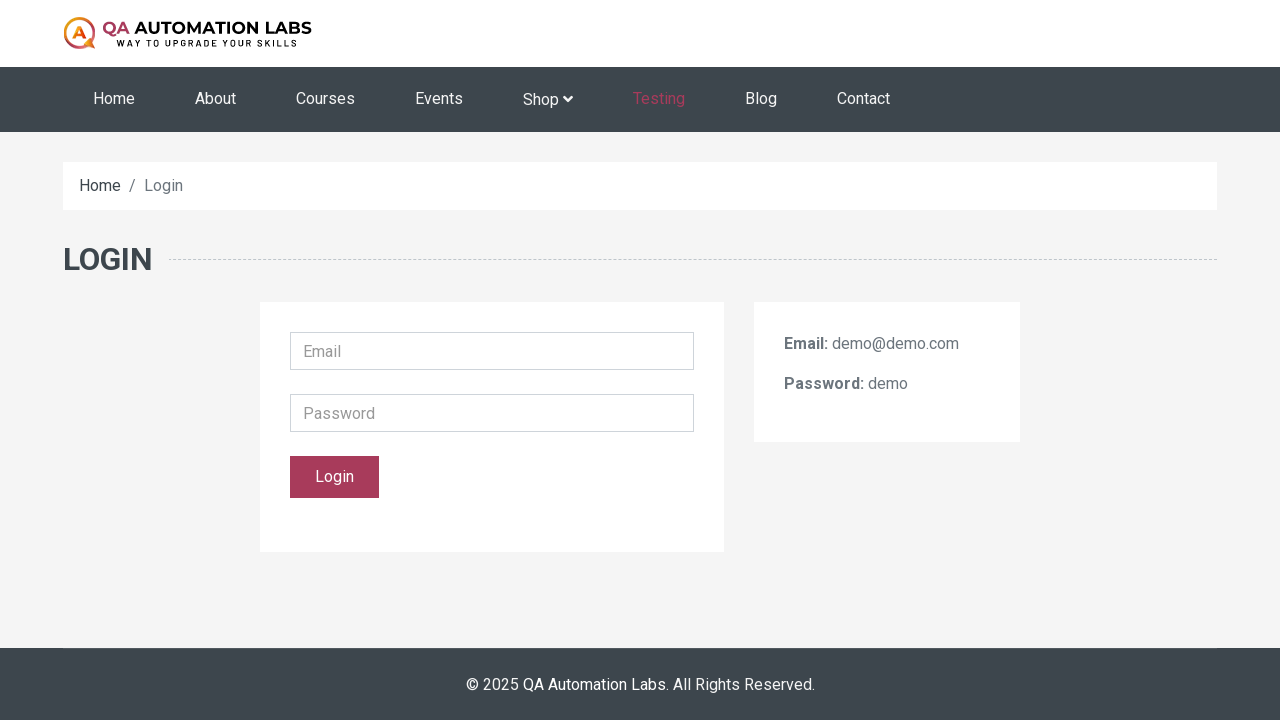

New page finished loading
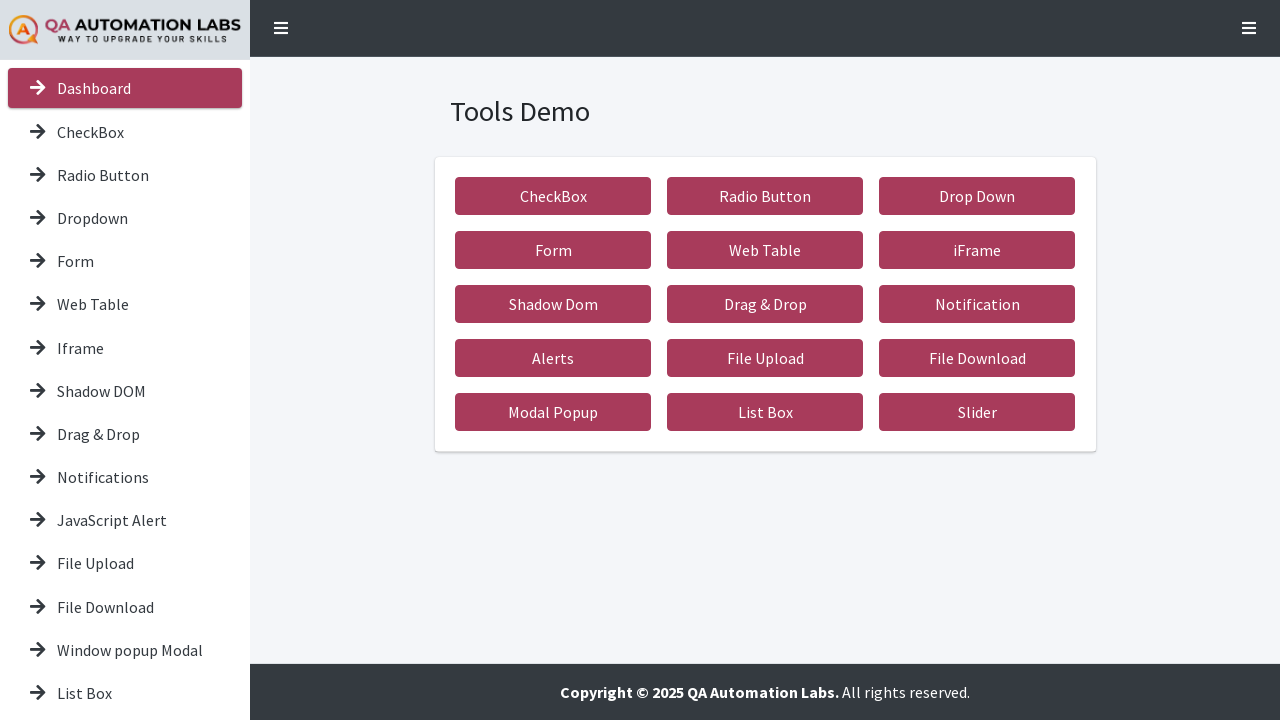

Clicked on 'Radio Button' element on the new page at (103, 175) on xpath=//p[normalize-space()='Radio Button']
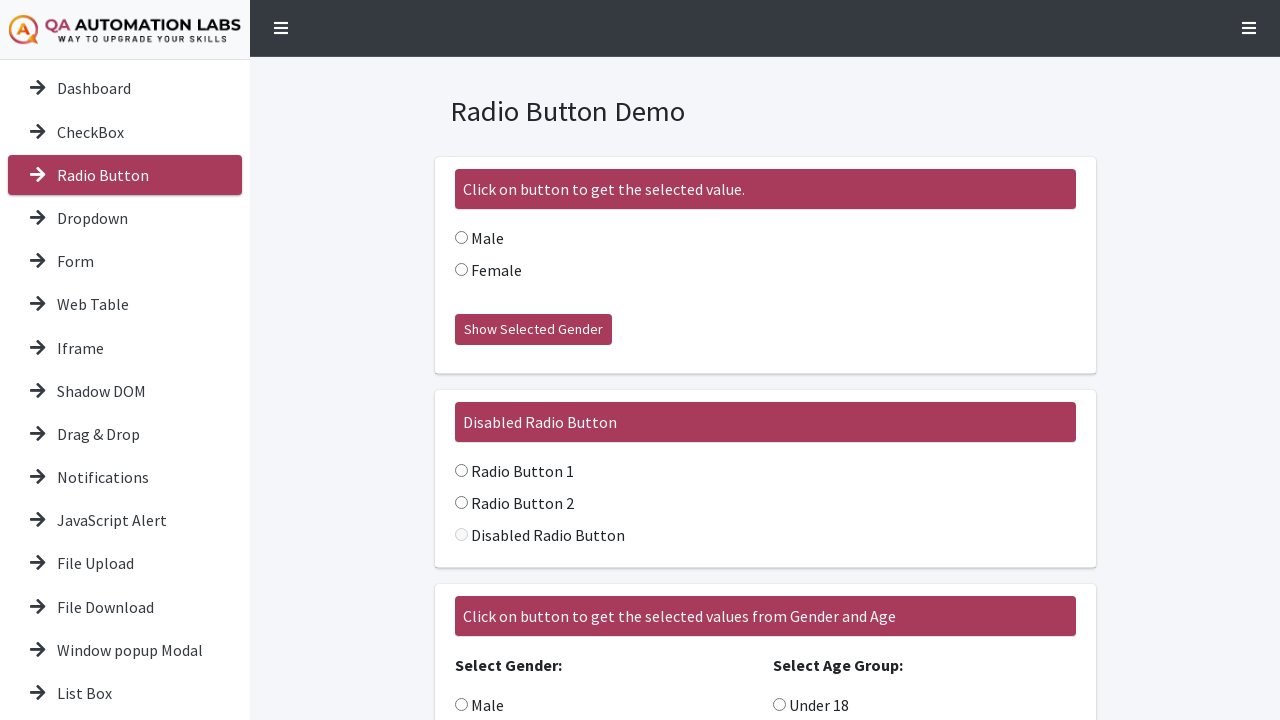

Verified page title contains 'Radio Button'
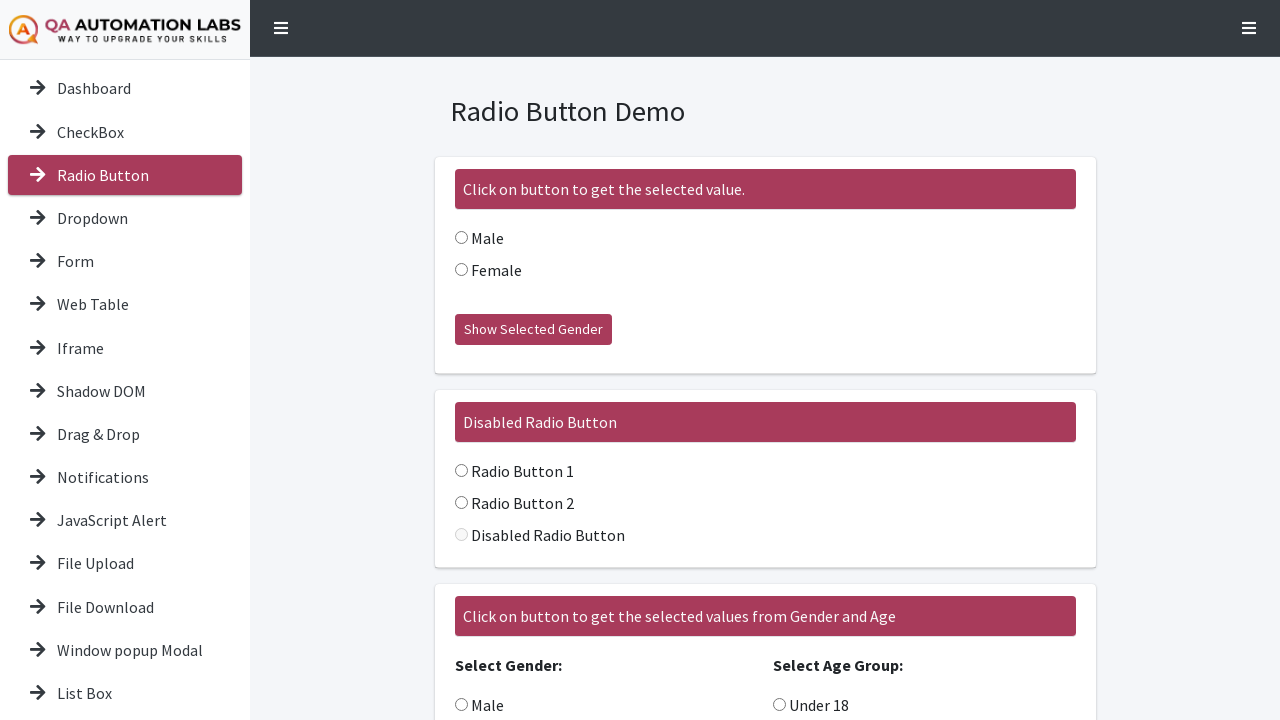

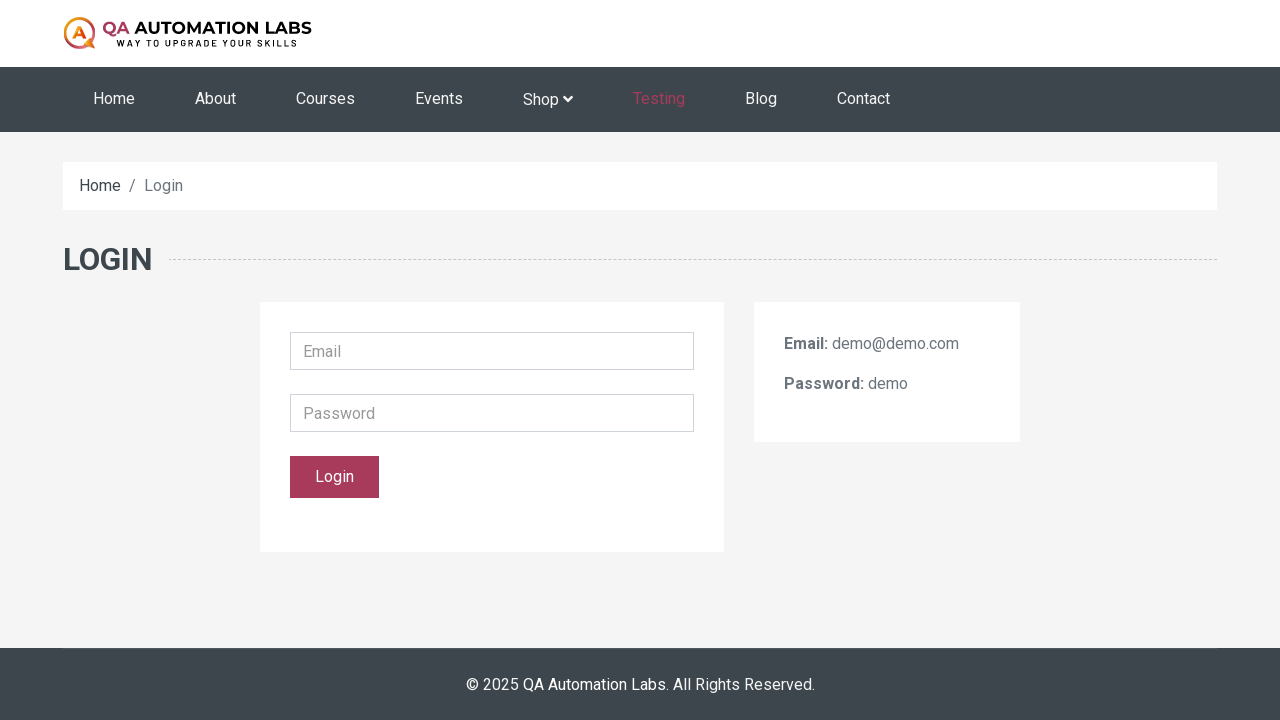